Tests filling form fields within shadow DOM elements inside an iframe by entering values for tea preference and lunch choice

Starting URL: https://selectorshub.com/shadow-dom-in-iframe/

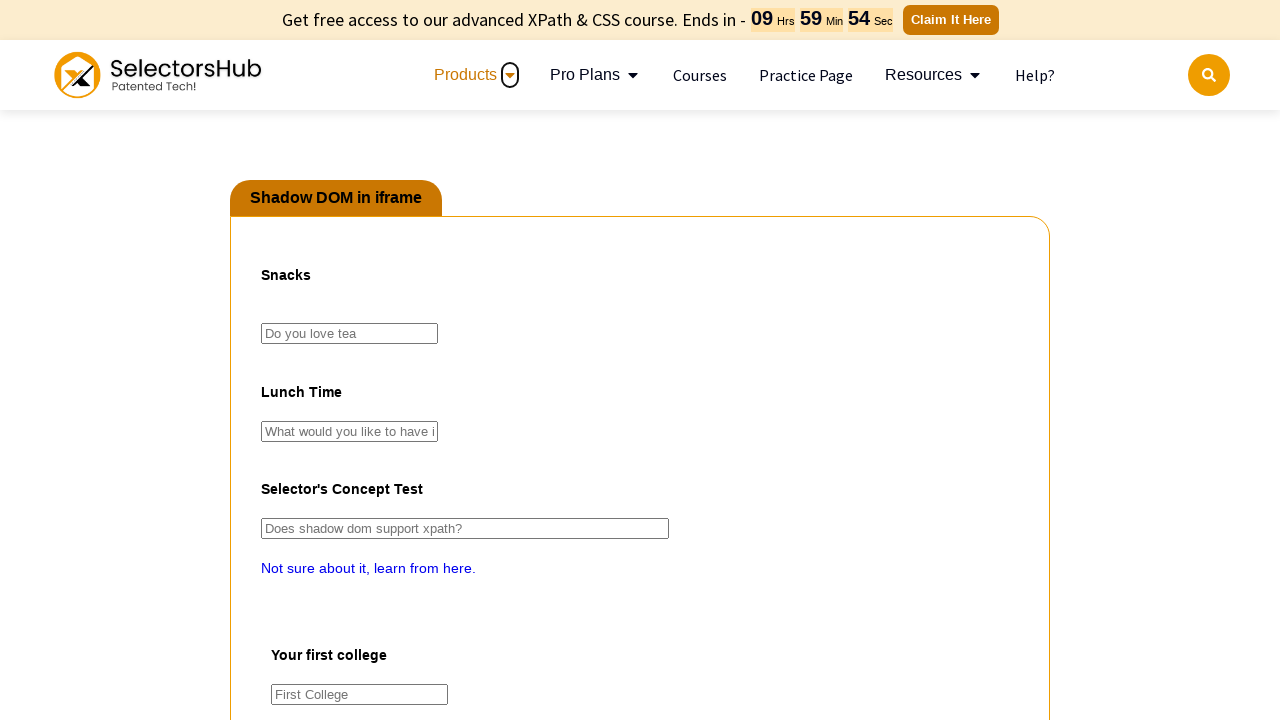

Switched to iframe named 'pact' containing shadow DOM elements
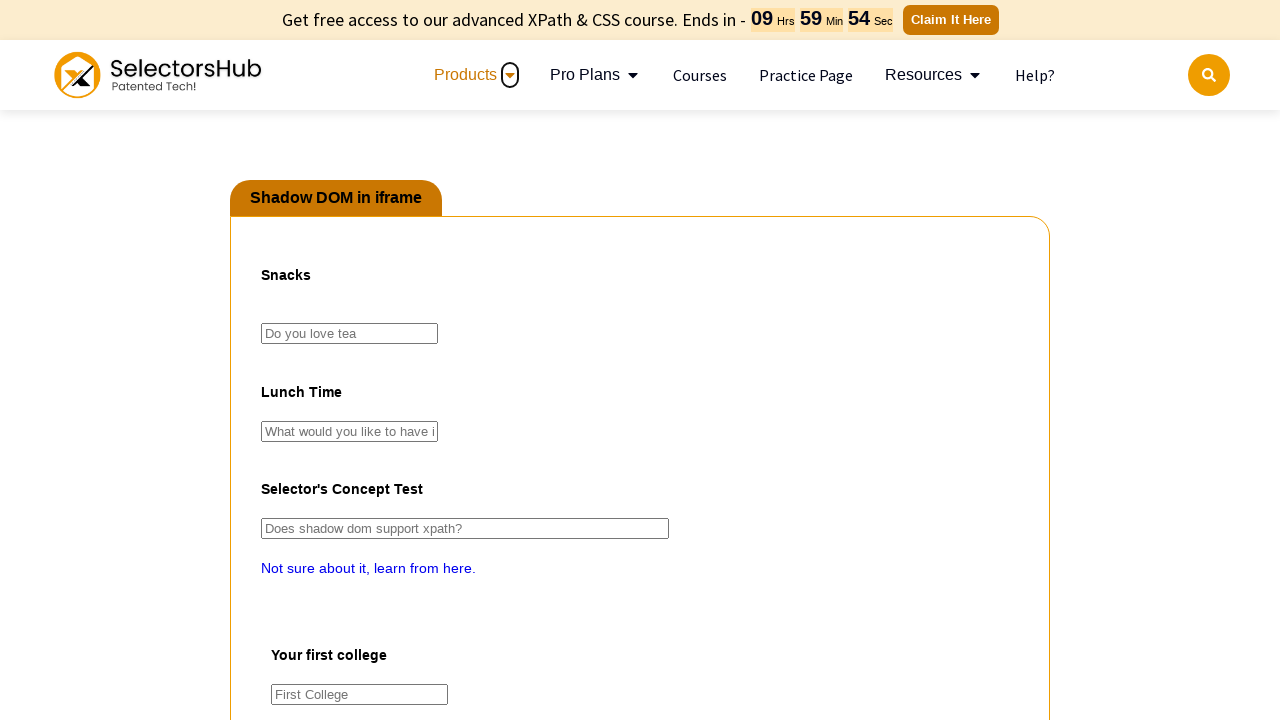

Filled tea preference field with 'Green Tea' in shadow DOM
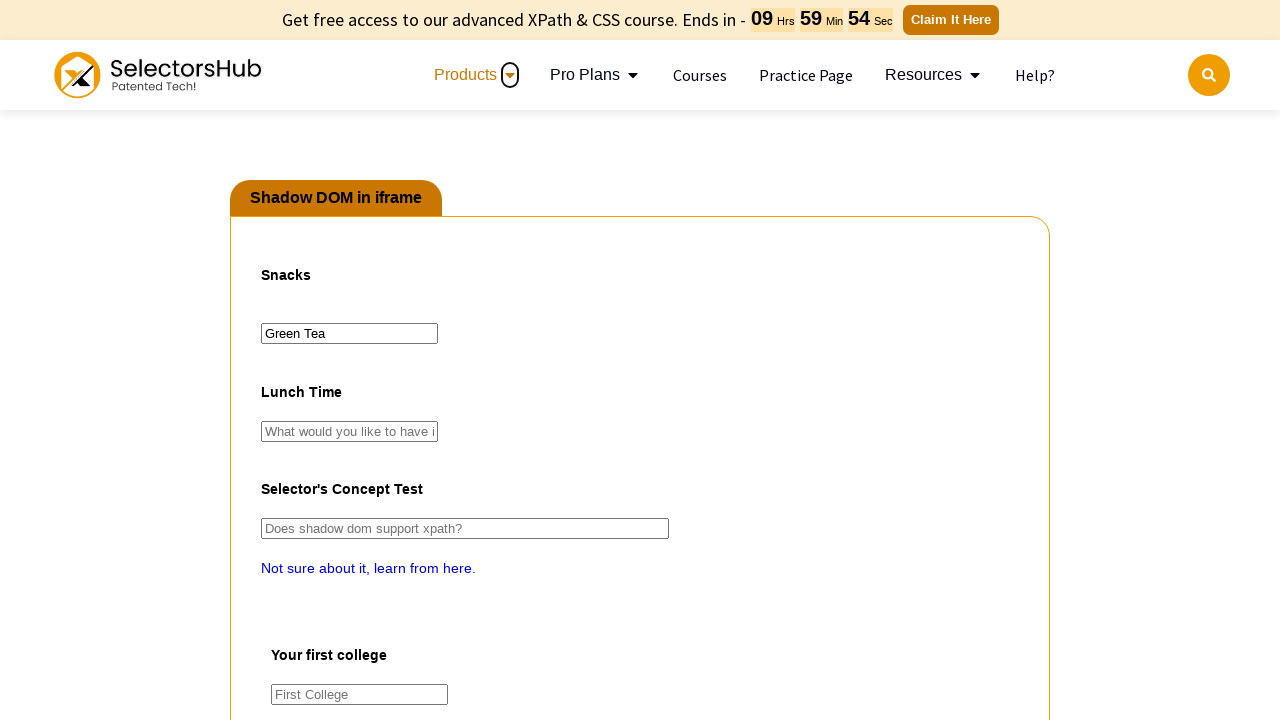

Filled lunch choice field with 'Chicken Biryani' in nested shadow DOM
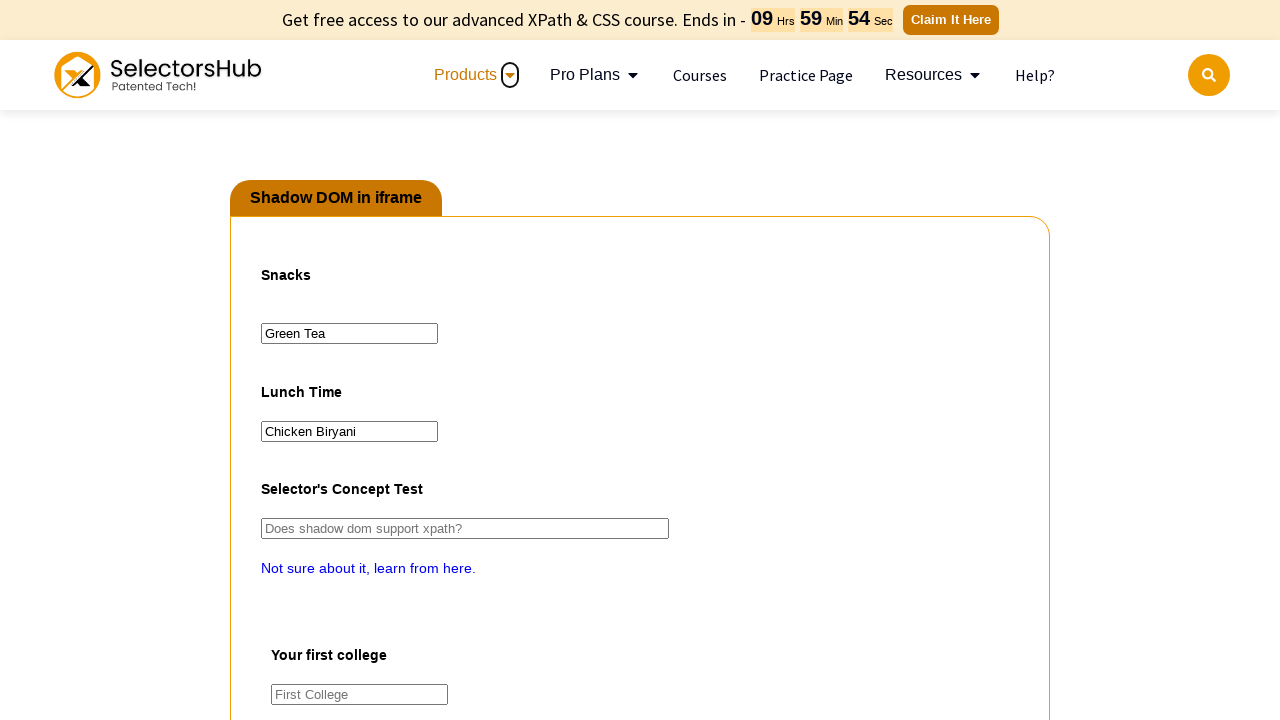

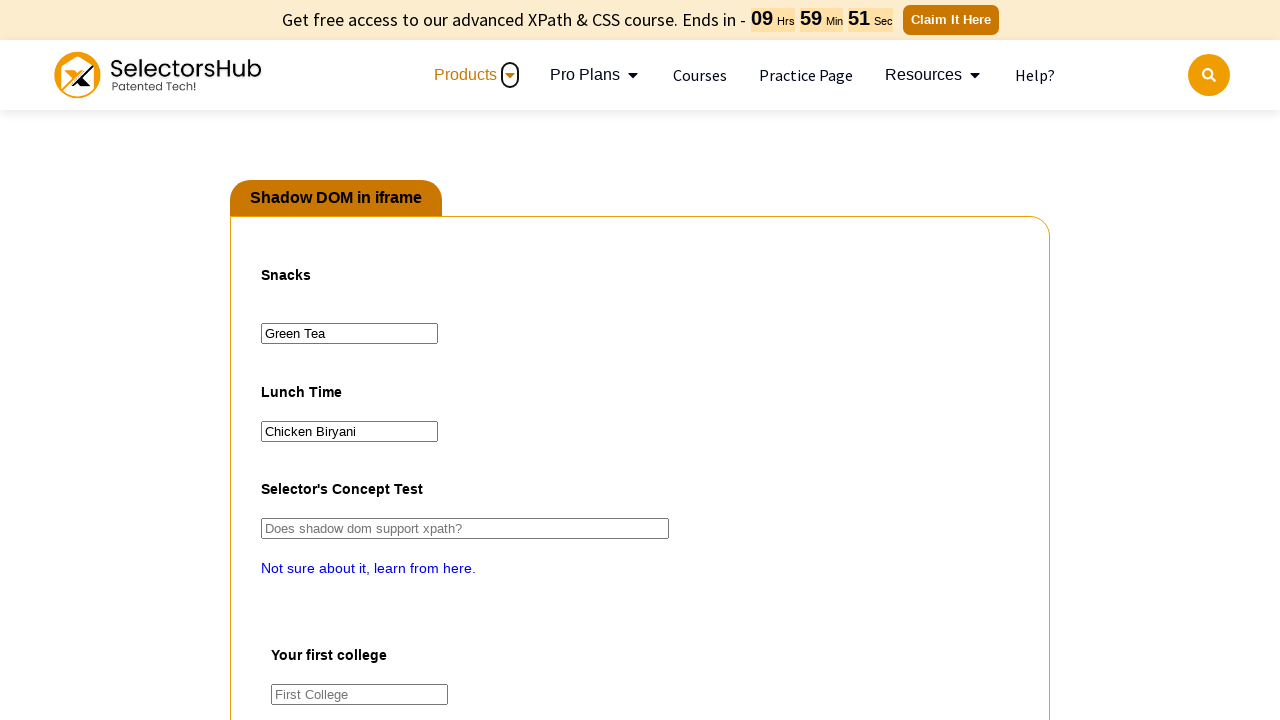